Tests e-commerce functionality by searching for products, adding them to cart, proceeding to checkout, and applying a promo code

Starting URL: https://rahulshettyacademy.com/seleniumPractise/#/

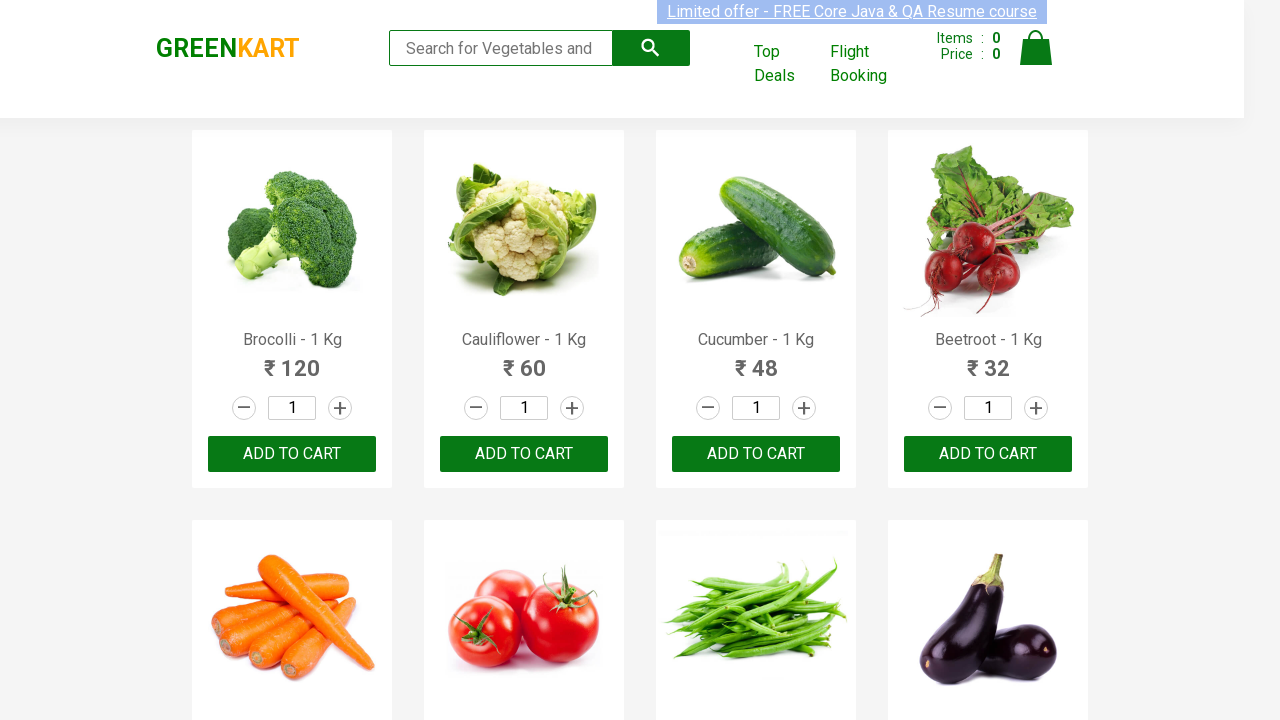

Filled search field with 'an' to filter products on input.search-keyword
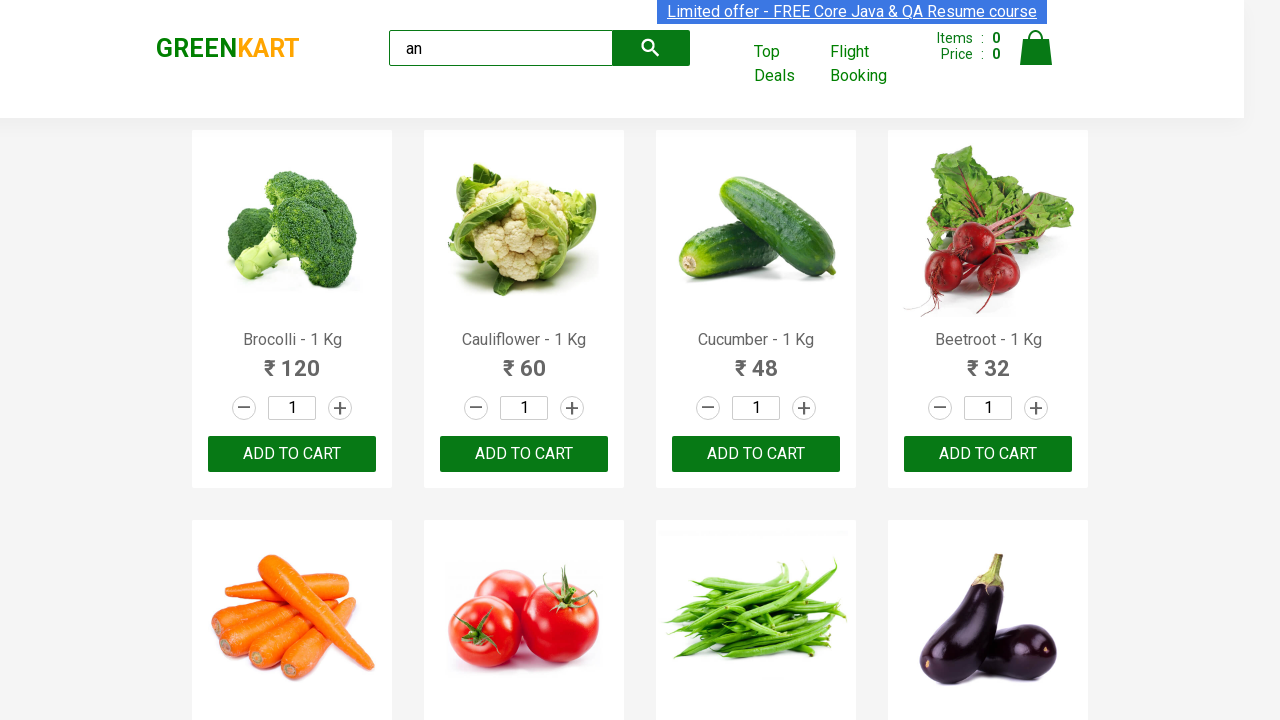

Waited 2 seconds for products to load
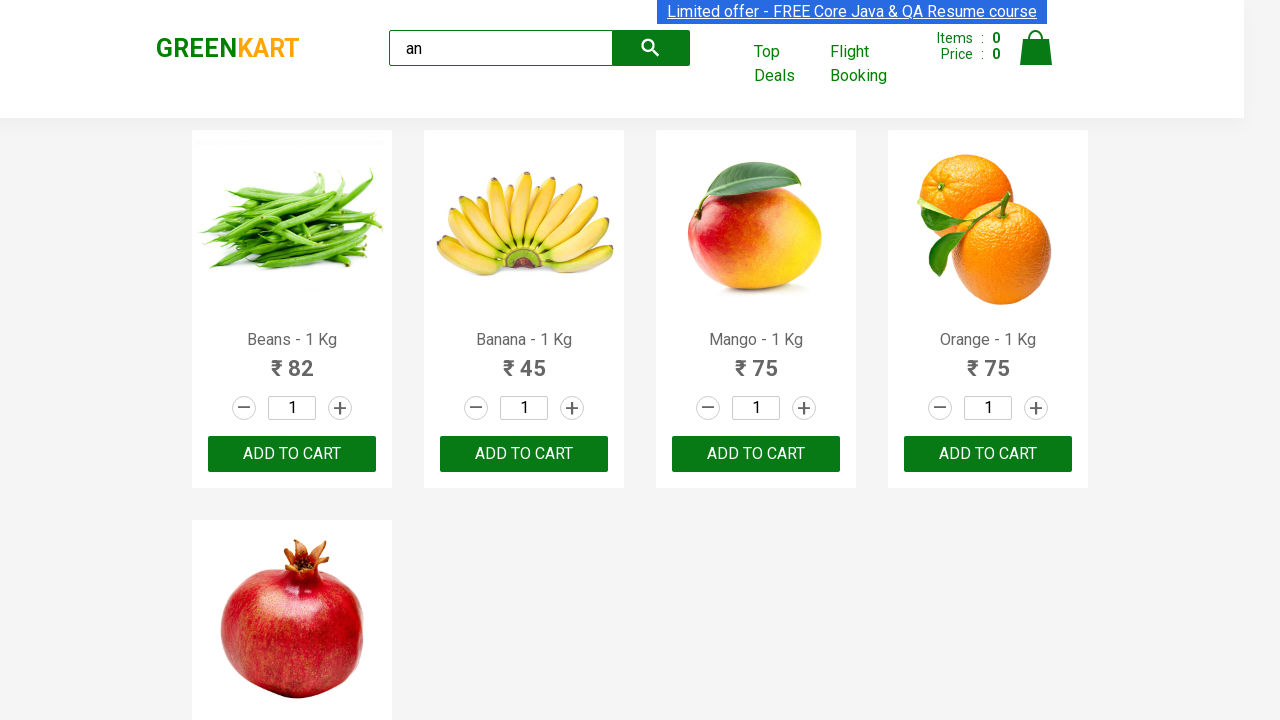

Verified that 5 filtered products are displayed
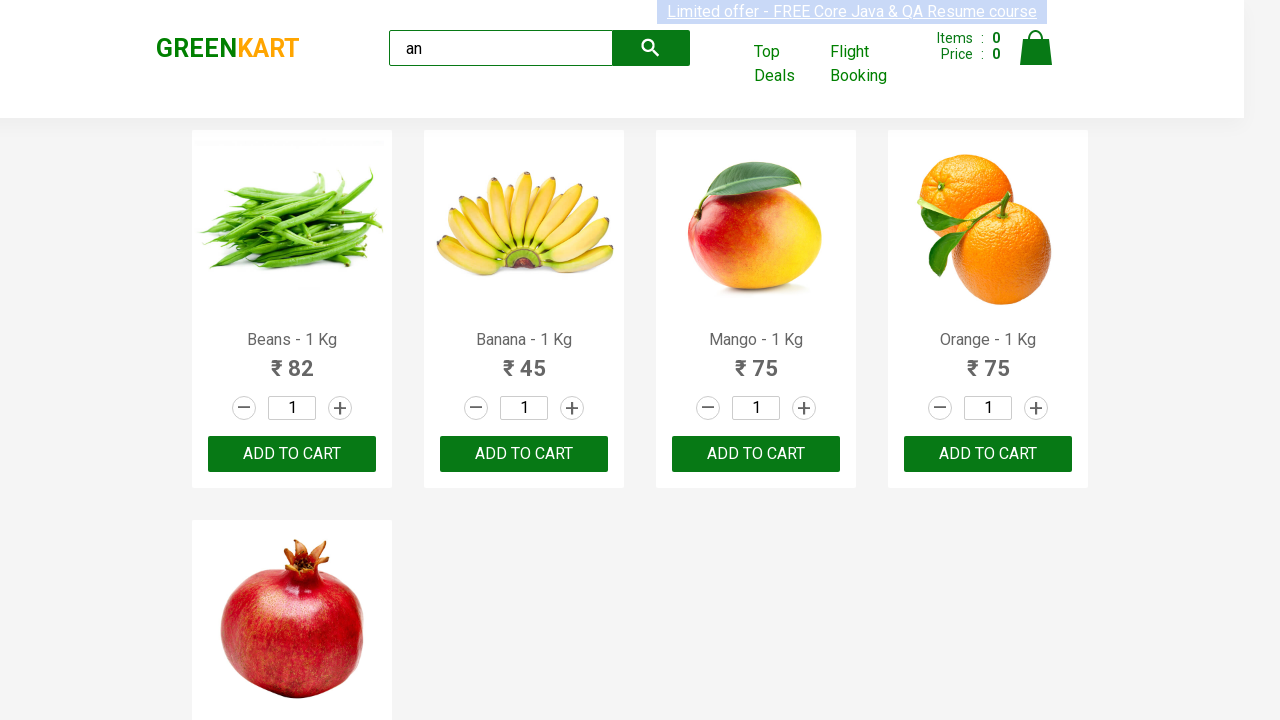

Clicked add to cart button for product 1 at (292, 454) on xpath=//div[@class='product-action']/button >> nth=0
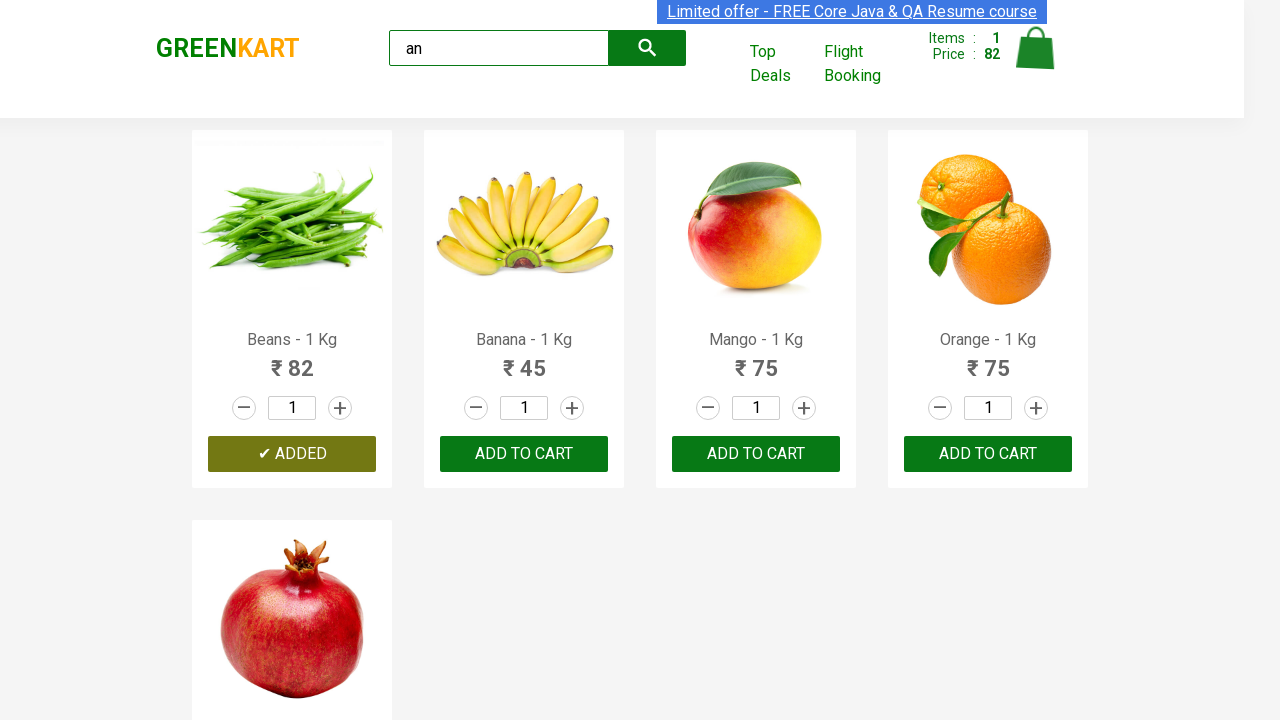

Clicked add to cart button for product 2 at (524, 454) on xpath=//div[@class='product-action']/button >> nth=1
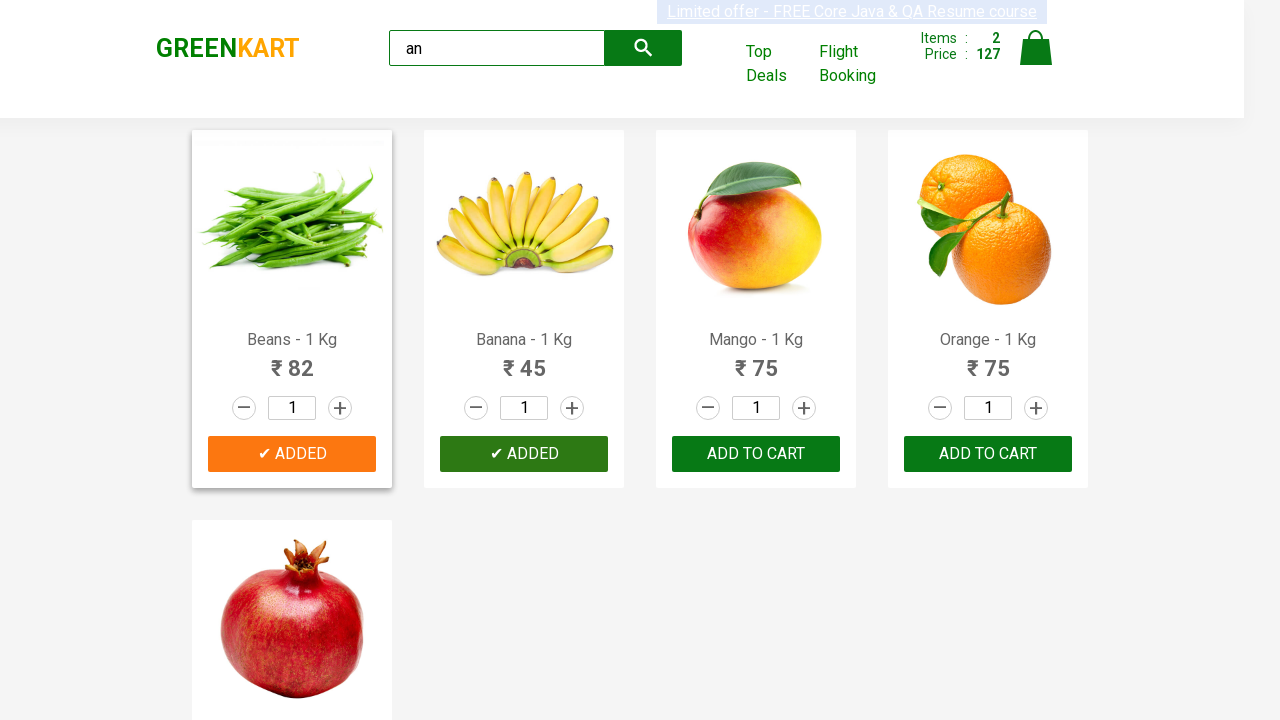

Clicked add to cart button for product 3 at (756, 454) on xpath=//div[@class='product-action']/button >> nth=2
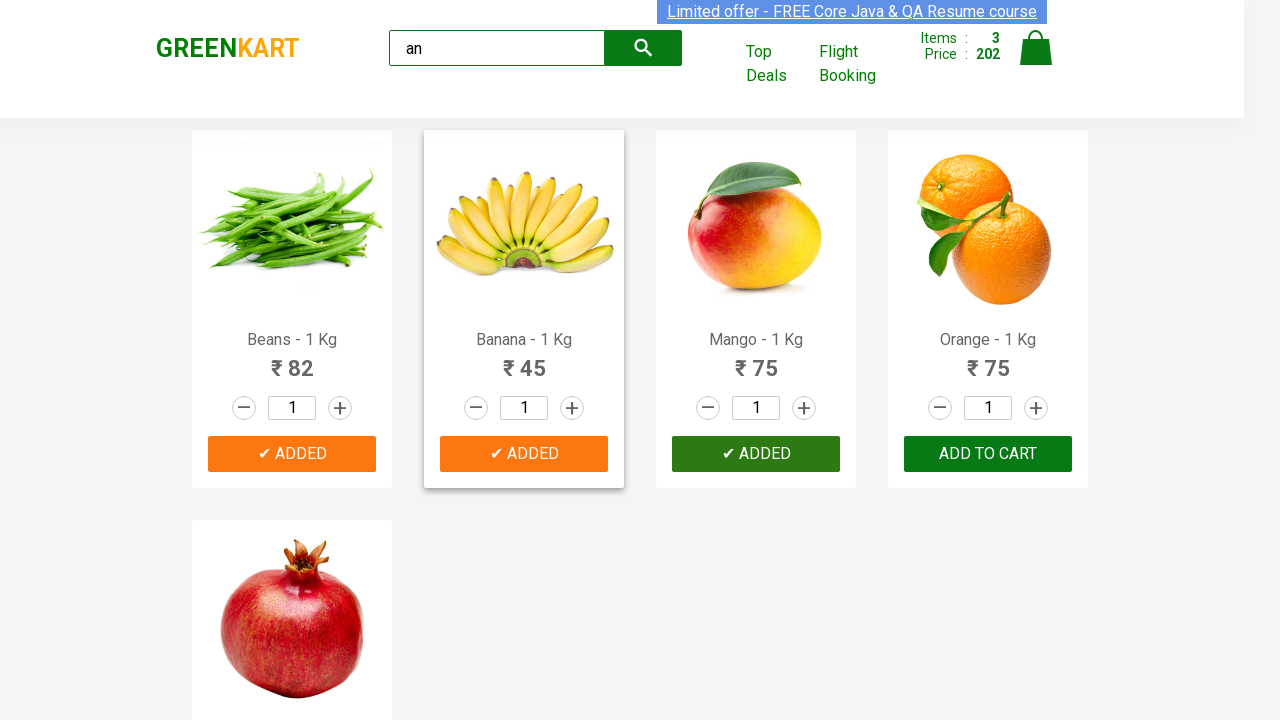

Clicked add to cart button for product 4 at (988, 454) on xpath=//div[@class='product-action']/button >> nth=3
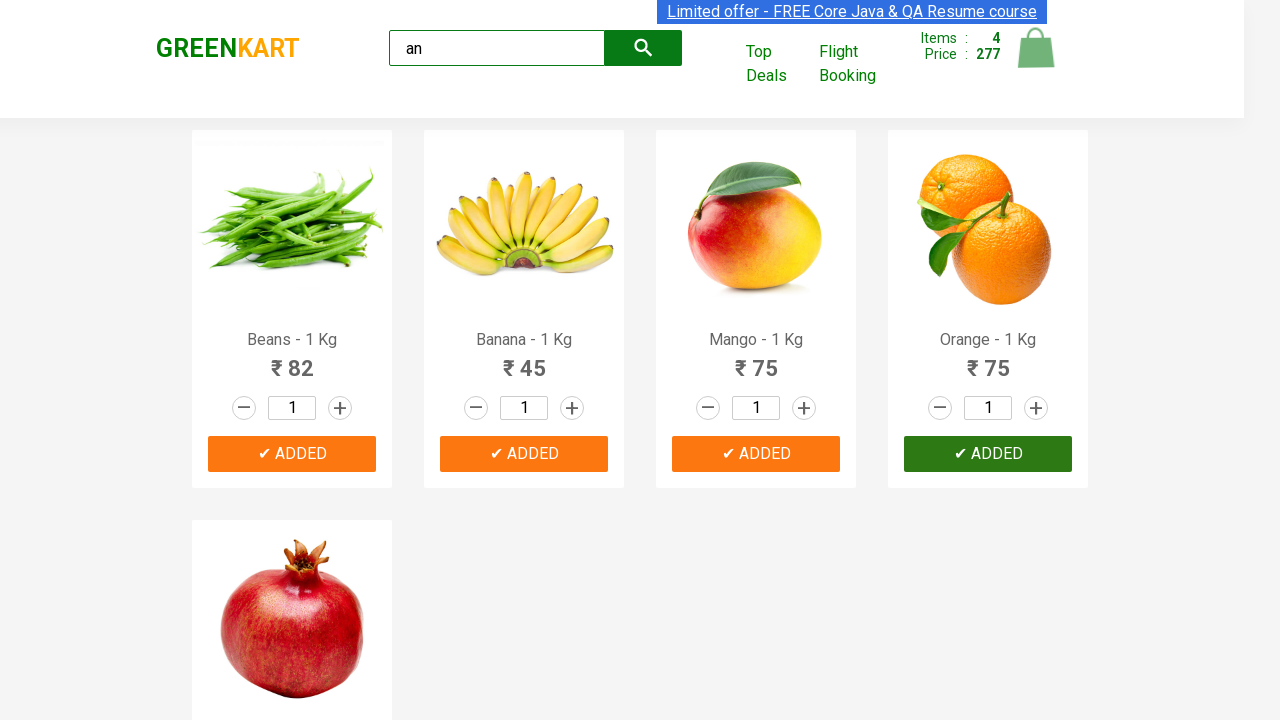

Clicked add to cart button for product 5 at (292, 569) on xpath=//div[@class='product-action']/button >> nth=4
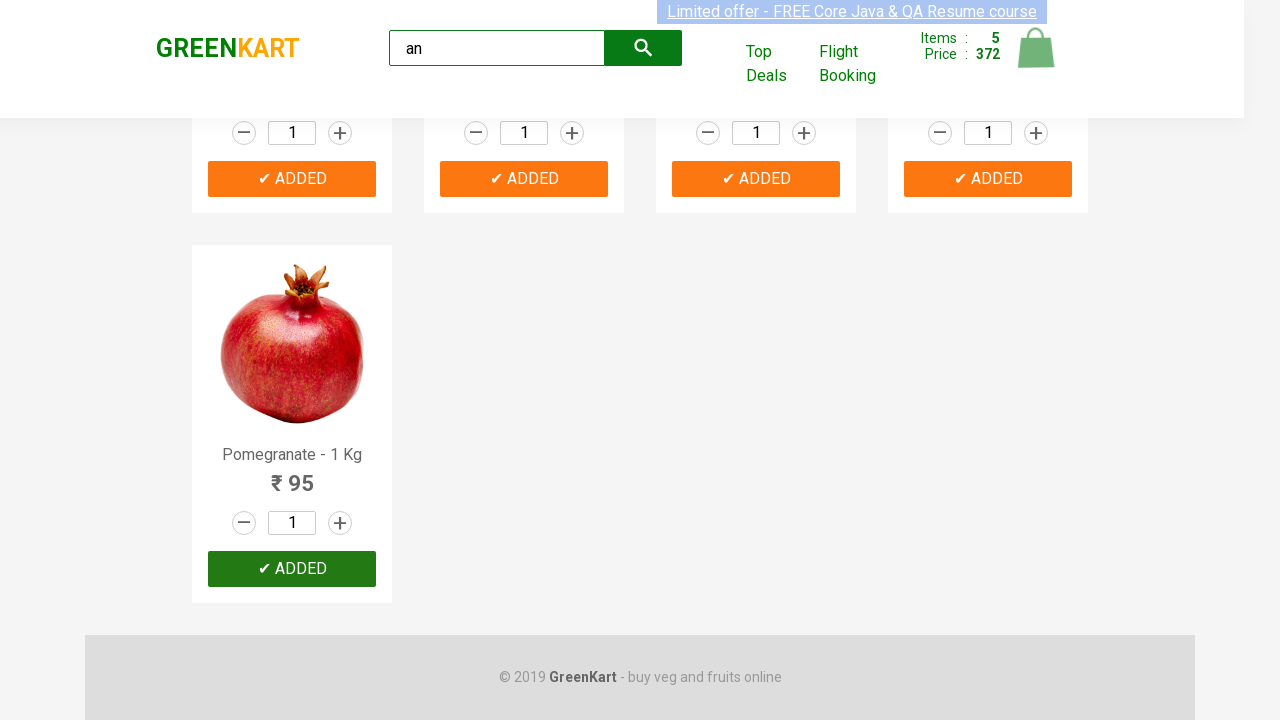

Clicked on cart icon to view cart at (1036, 48) on xpath=//img[@alt='Cart']
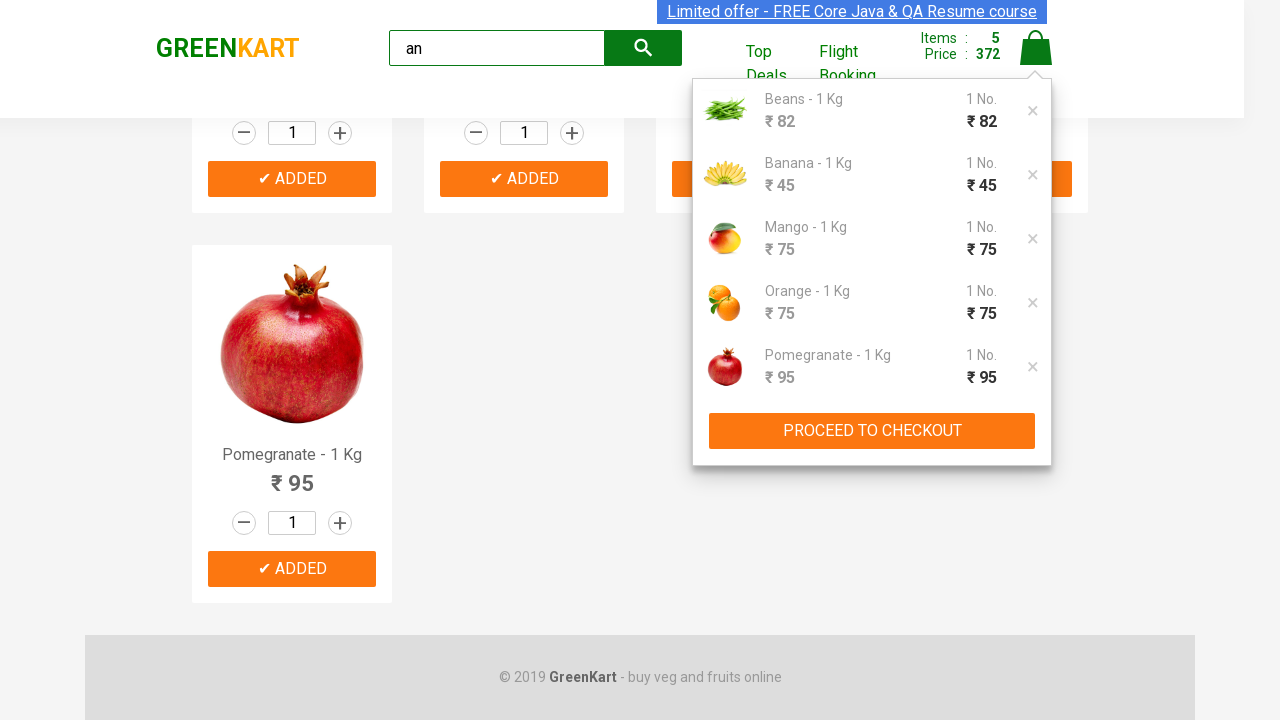

Clicked proceed to checkout button at (872, 431) on xpath=//button[text()='PROCEED TO CHECKOUT']
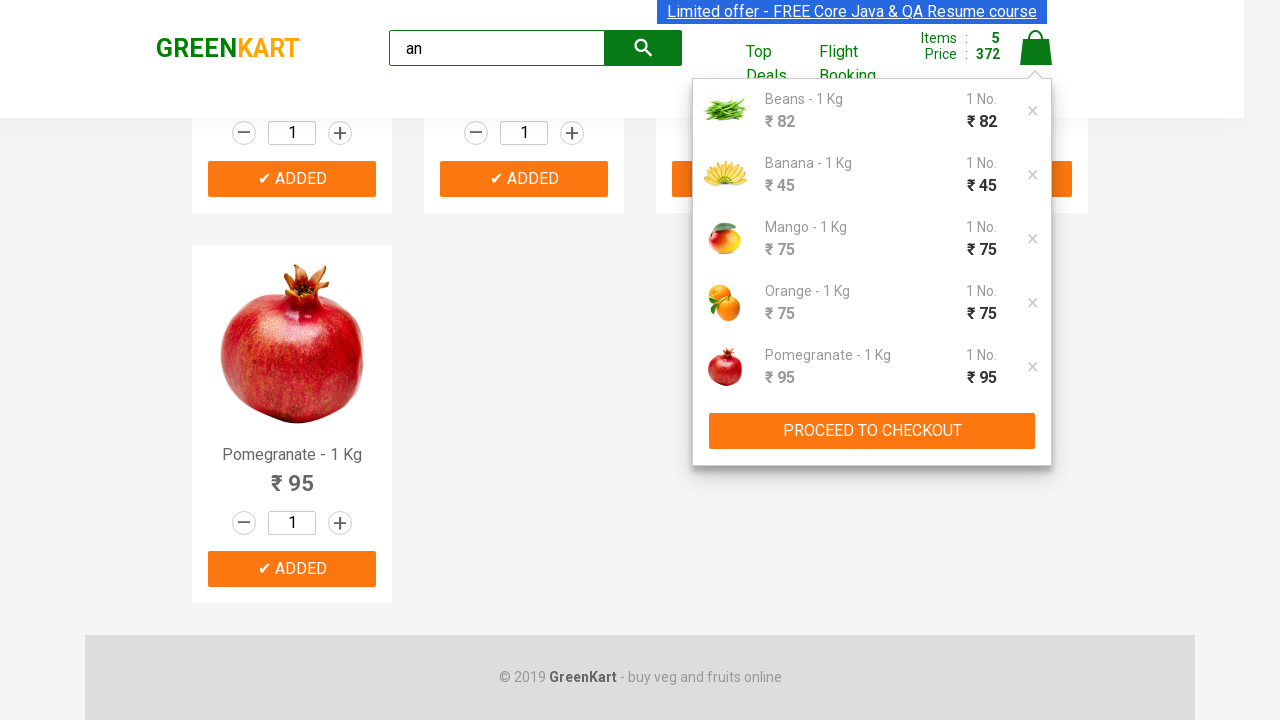

Entered promo code 'rahulshetty' on .promocode
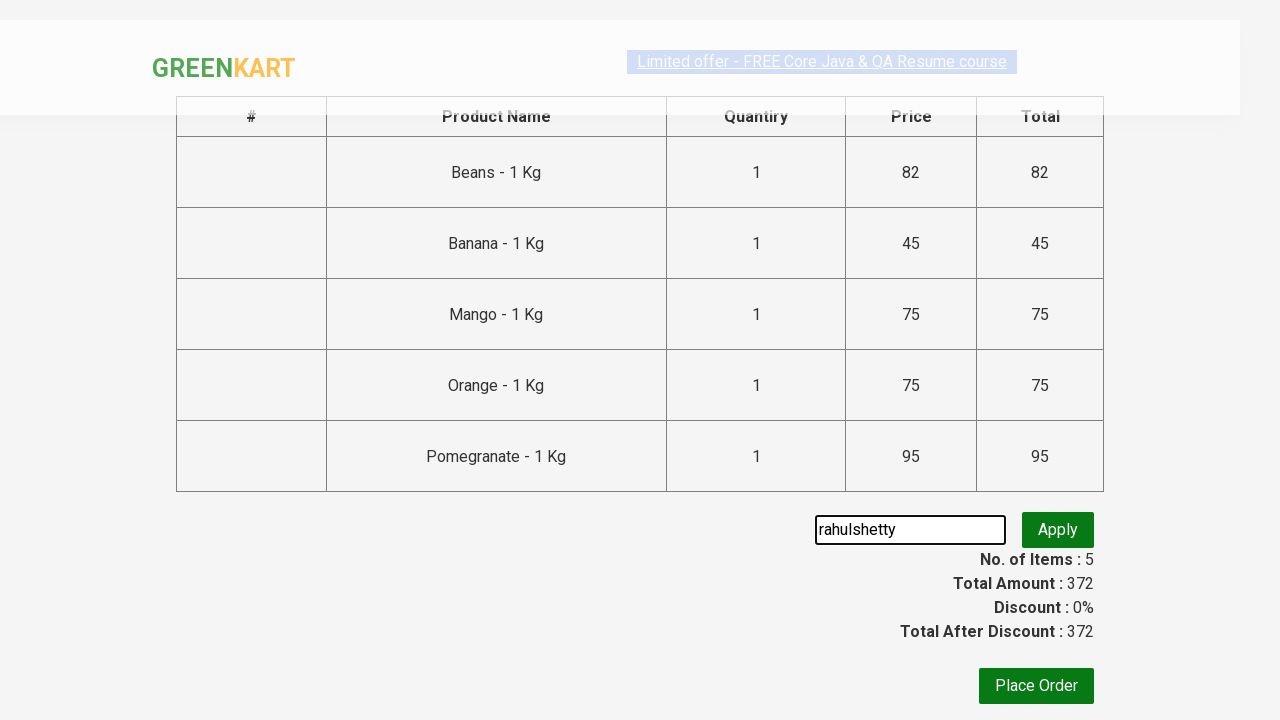

Clicked apply promo code button at (1058, 530) on .promoBtn
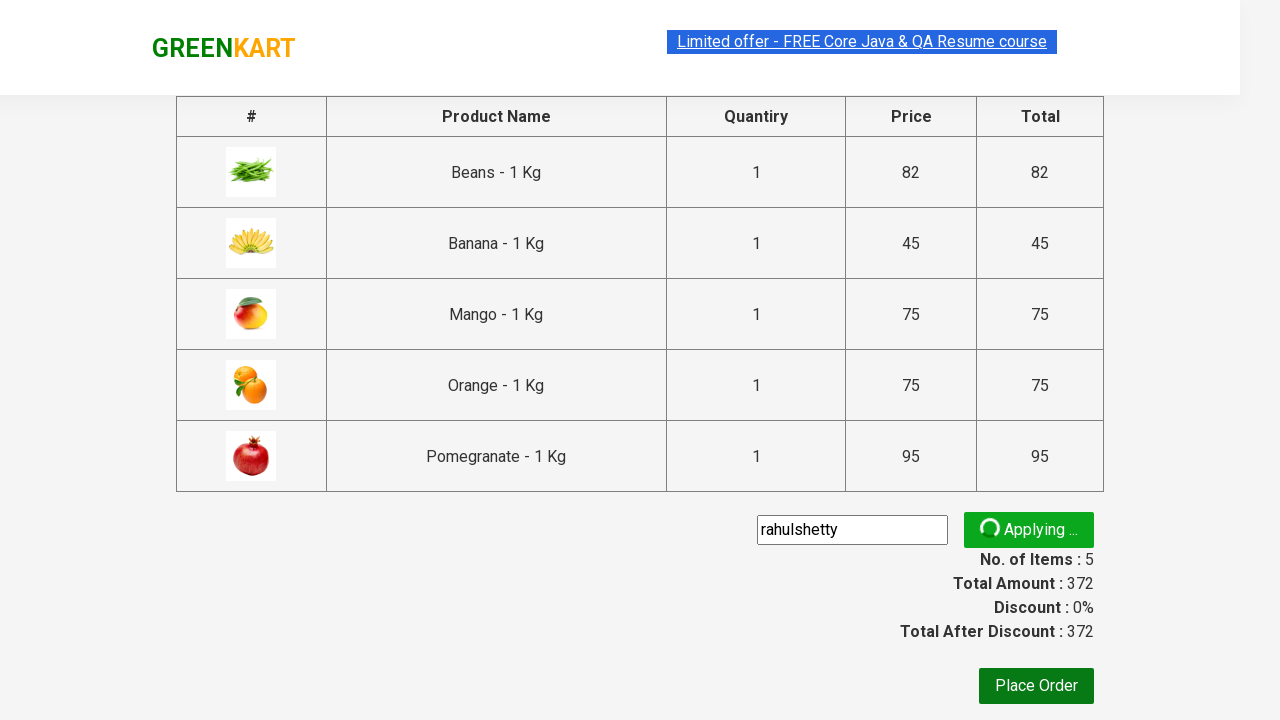

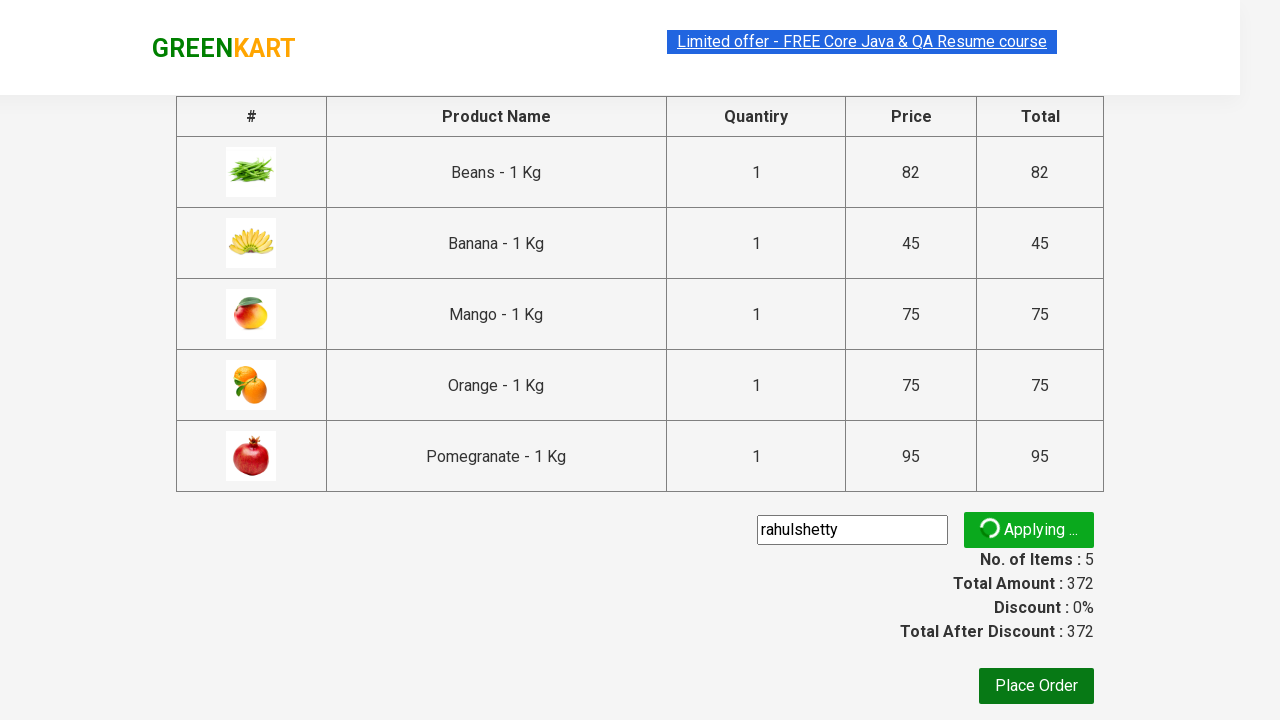